Tests JavaScript alert handling by clicking a confirmation alert button and accepting the alert dialog

Starting URL: http://www.tizag.com/javascriptT/javascriptalert.php

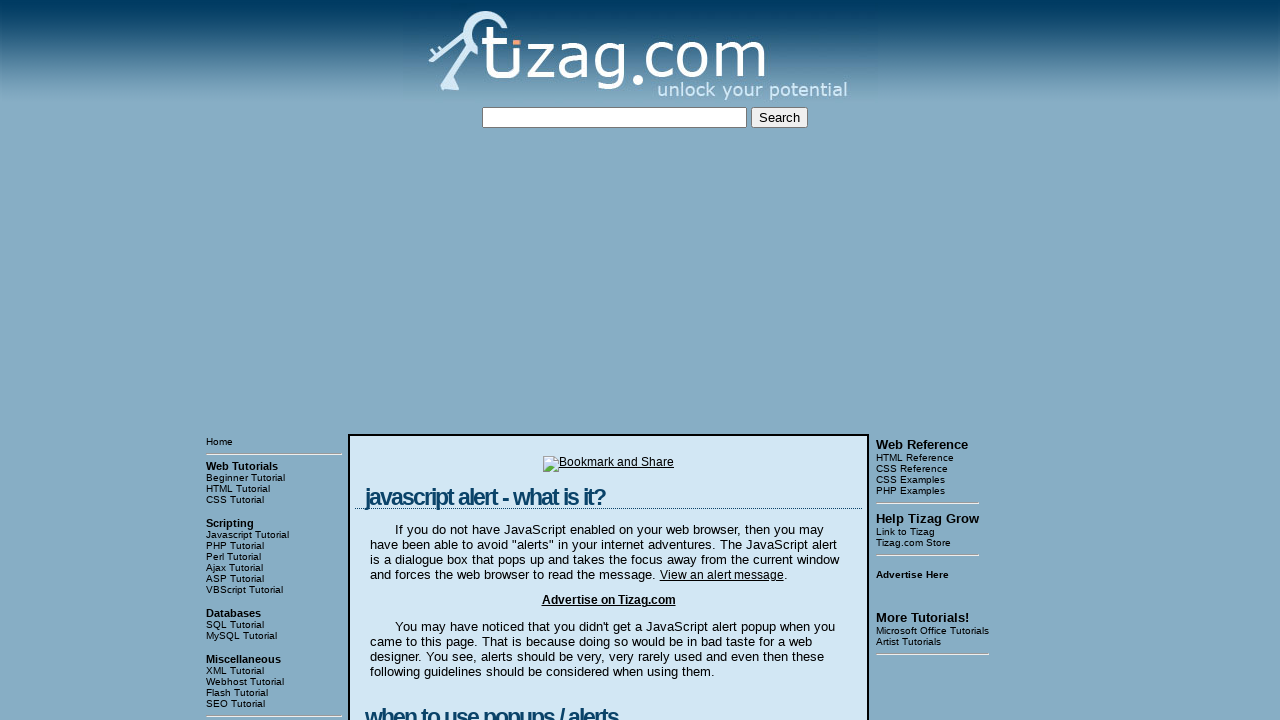

Clicked the Confirmation Alert button at (428, 361) on xpath=//input[@value='Confirmation Alert']
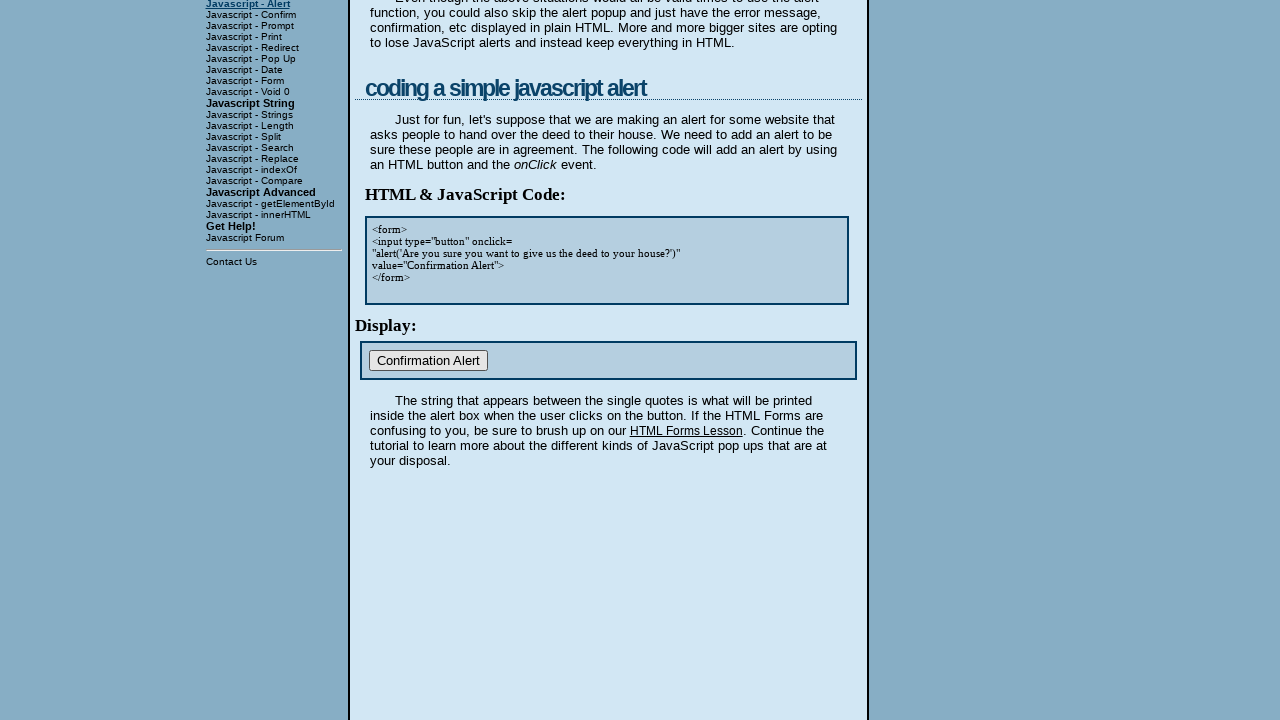

Set up dialog handler to accept alerts
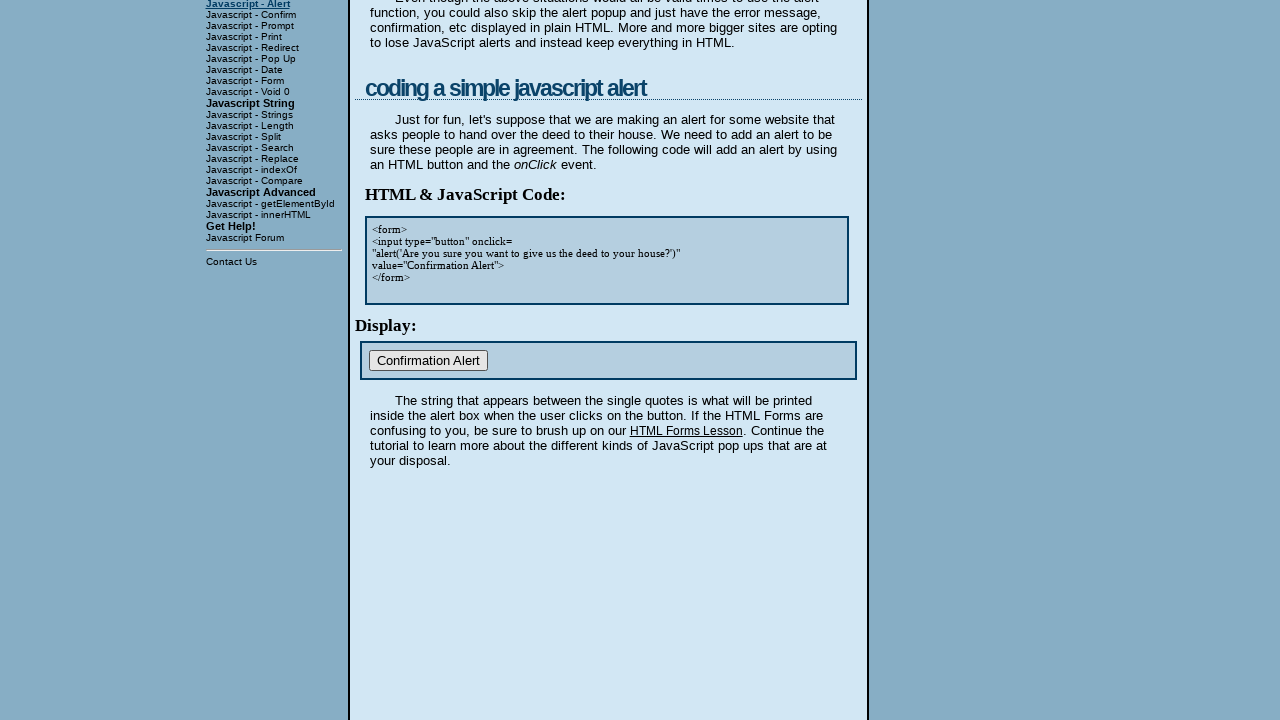

Clicked the Confirmation Alert button to trigger alert dialog at (428, 361) on xpath=//input[@value='Confirmation Alert']
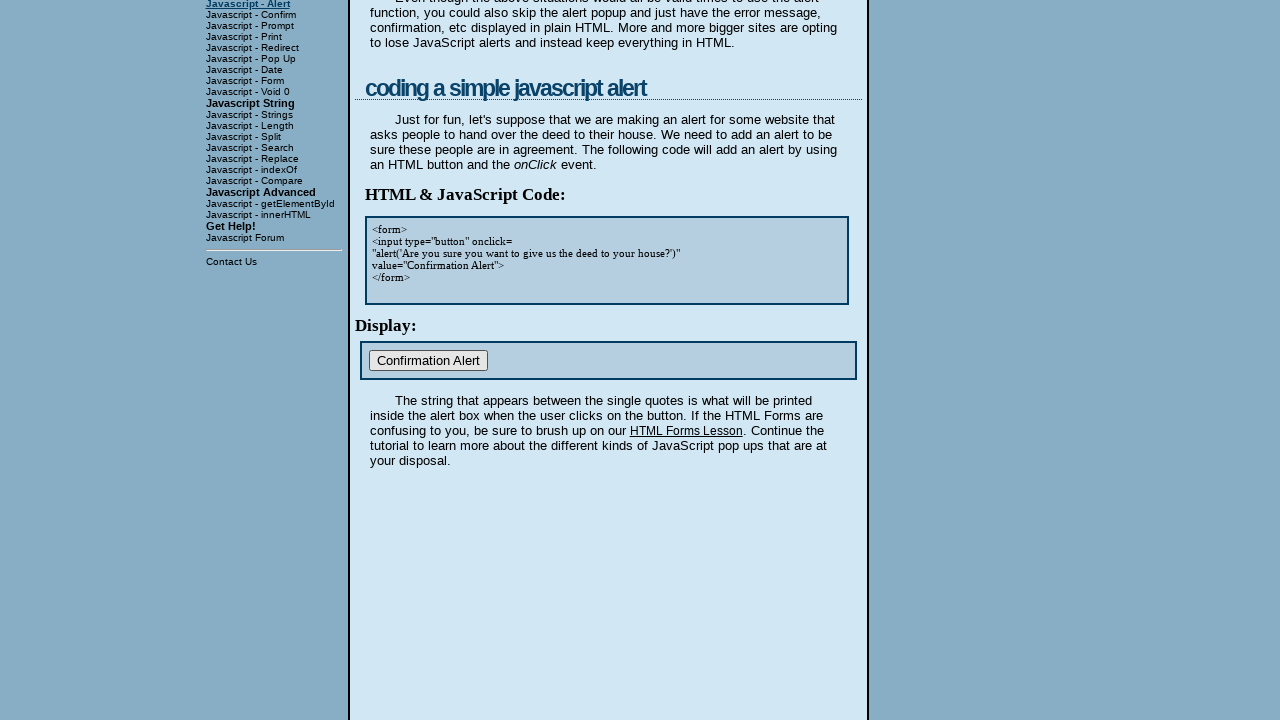

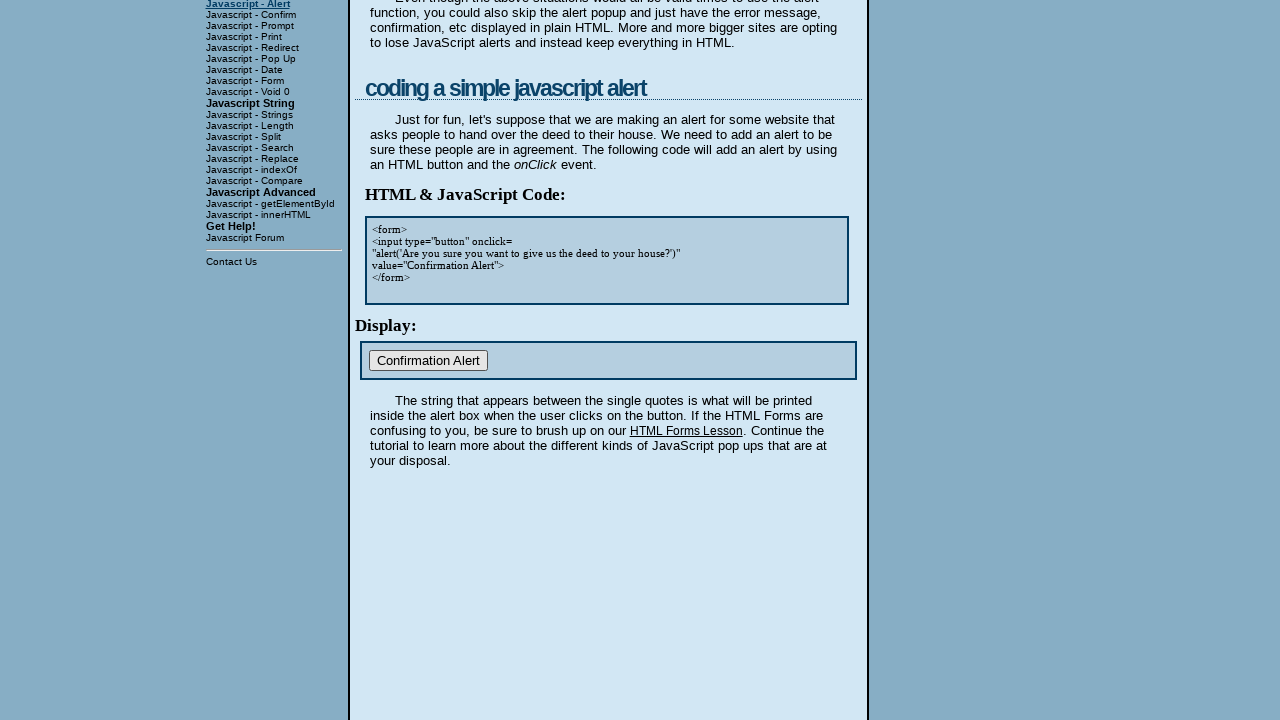